Tests the CPF (Brazilian tax ID) lookup functionality by entering a CPF number in the search field and clicking the consult button to retrieve the cadastral status.

Starting URL: https://www.situacao-cadastral.com

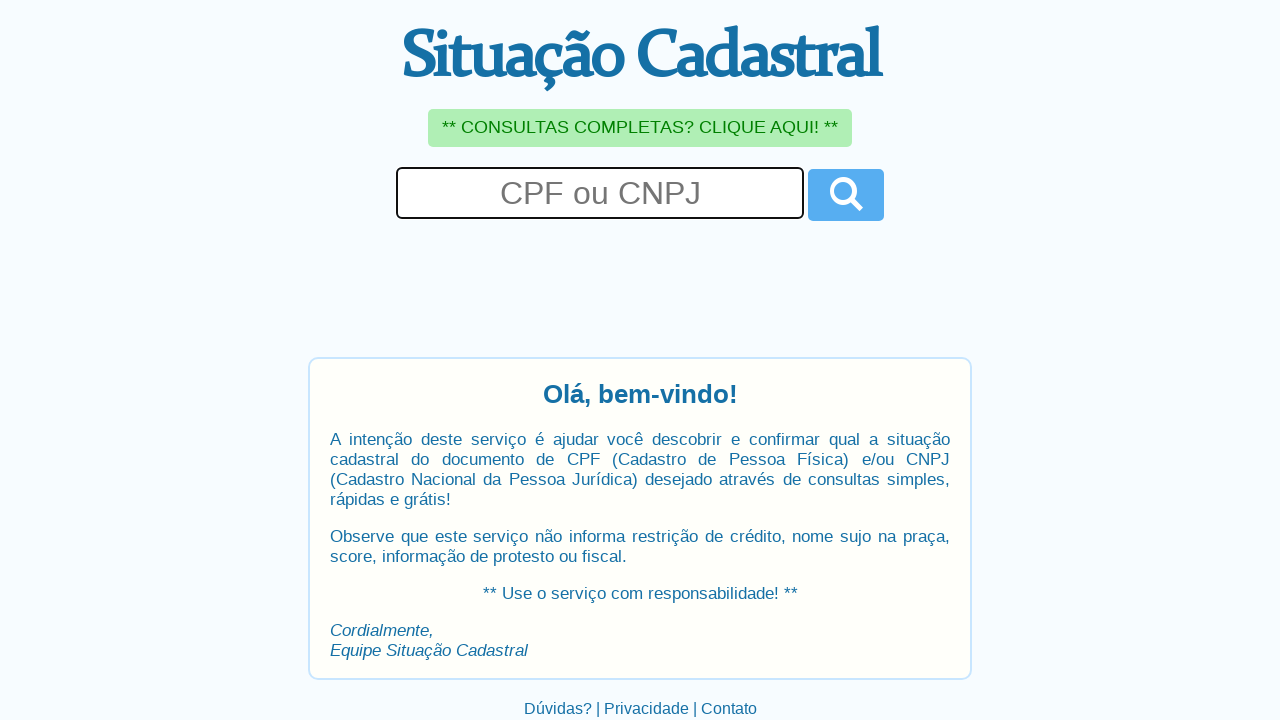

Filled CPF field with test CPF number 52998224725 on //*[@id="doc"]
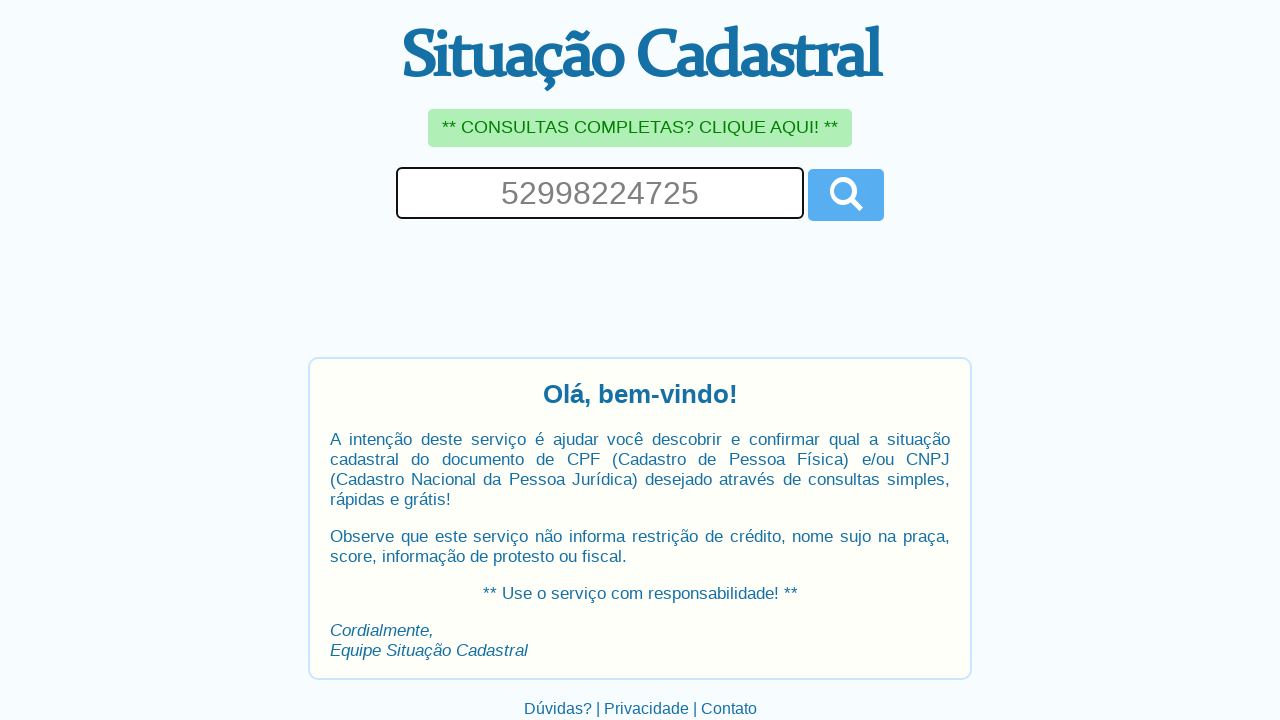

Clicked consult button to retrieve cadastral status at (846, 195) on xpath=//*[@id="consultar"]
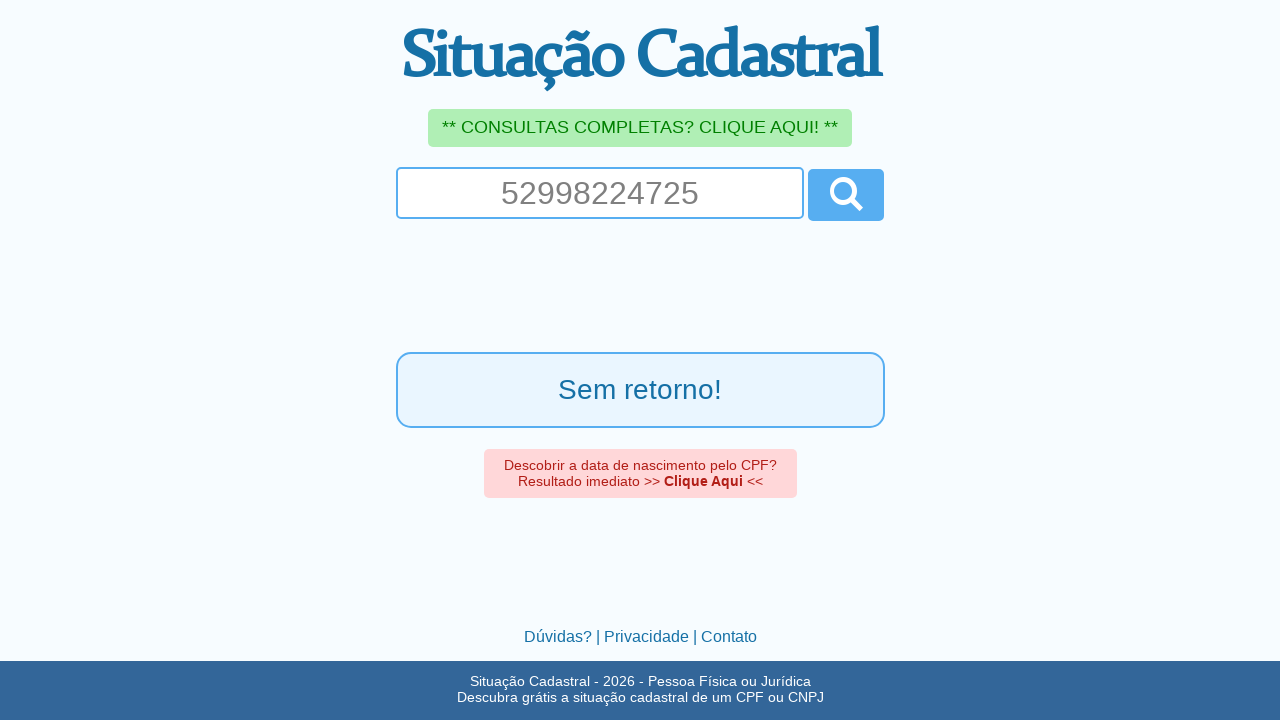

Waited 2 seconds for results to load
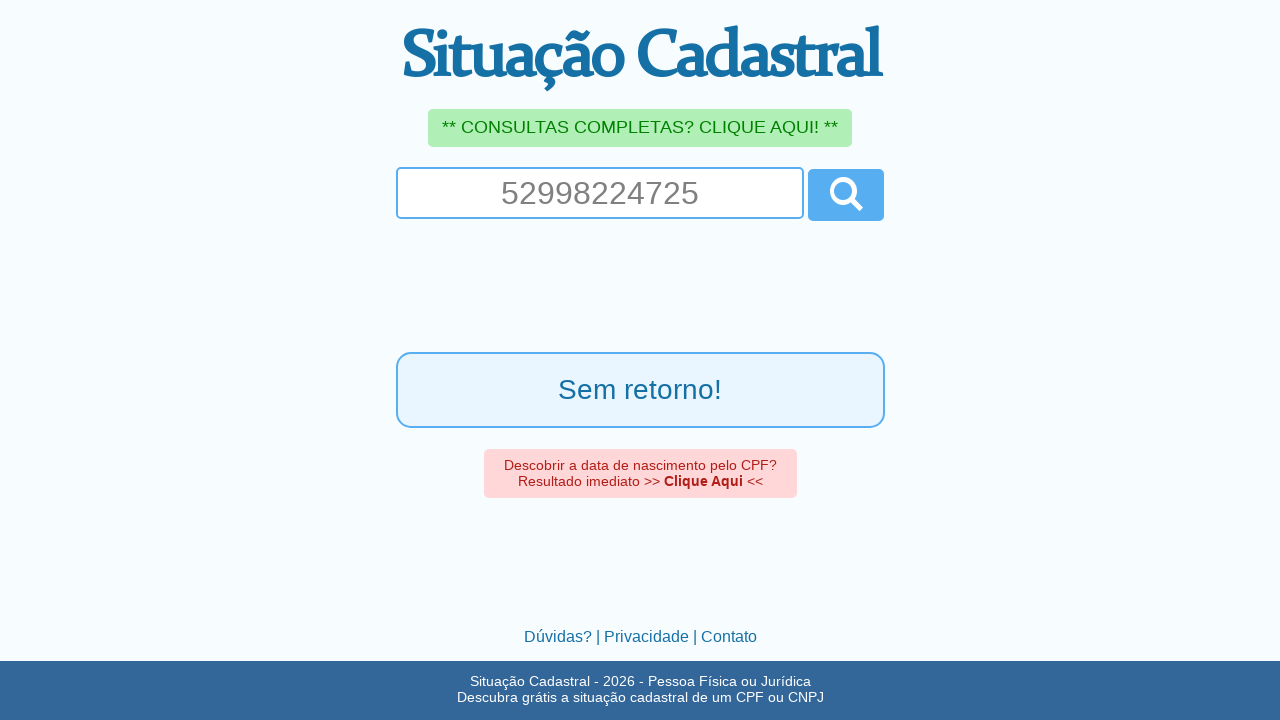

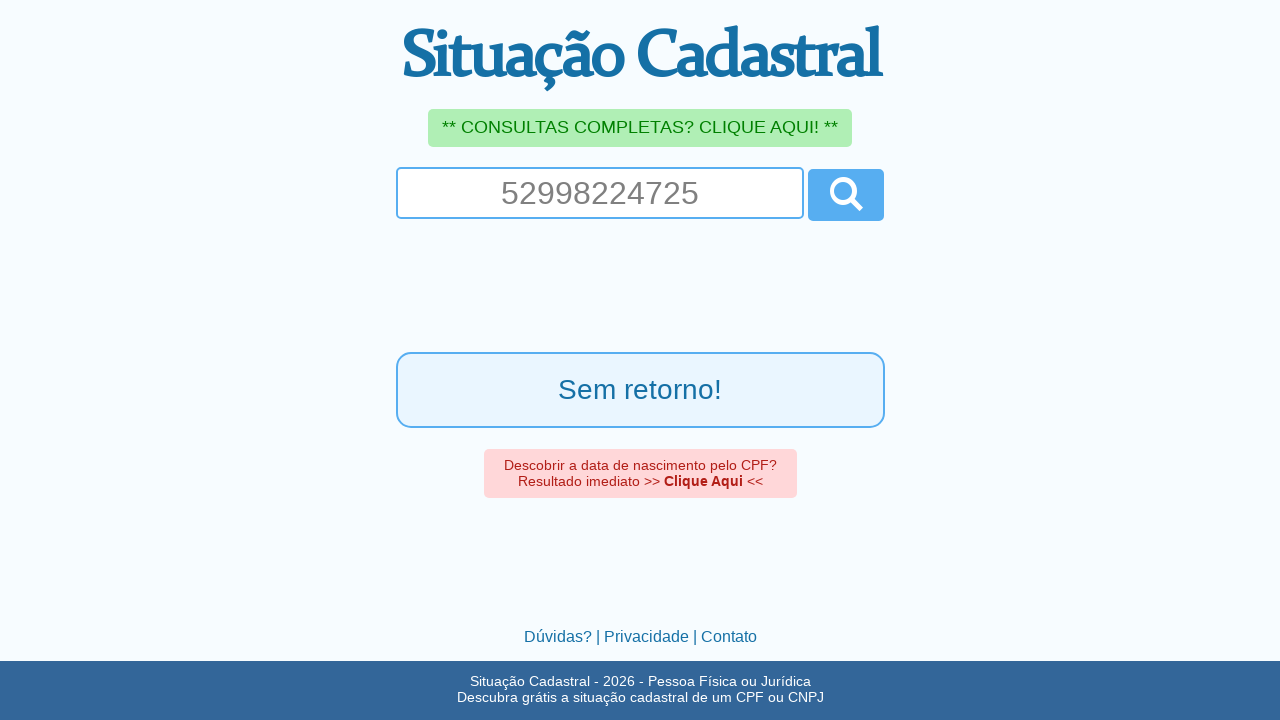